Tests right-click context menu functionality by performing a context click on an element and then selecting the "Paste" option from the context menu

Starting URL: https://swisnl.github.io/jQuery-contextMenu/demo.html

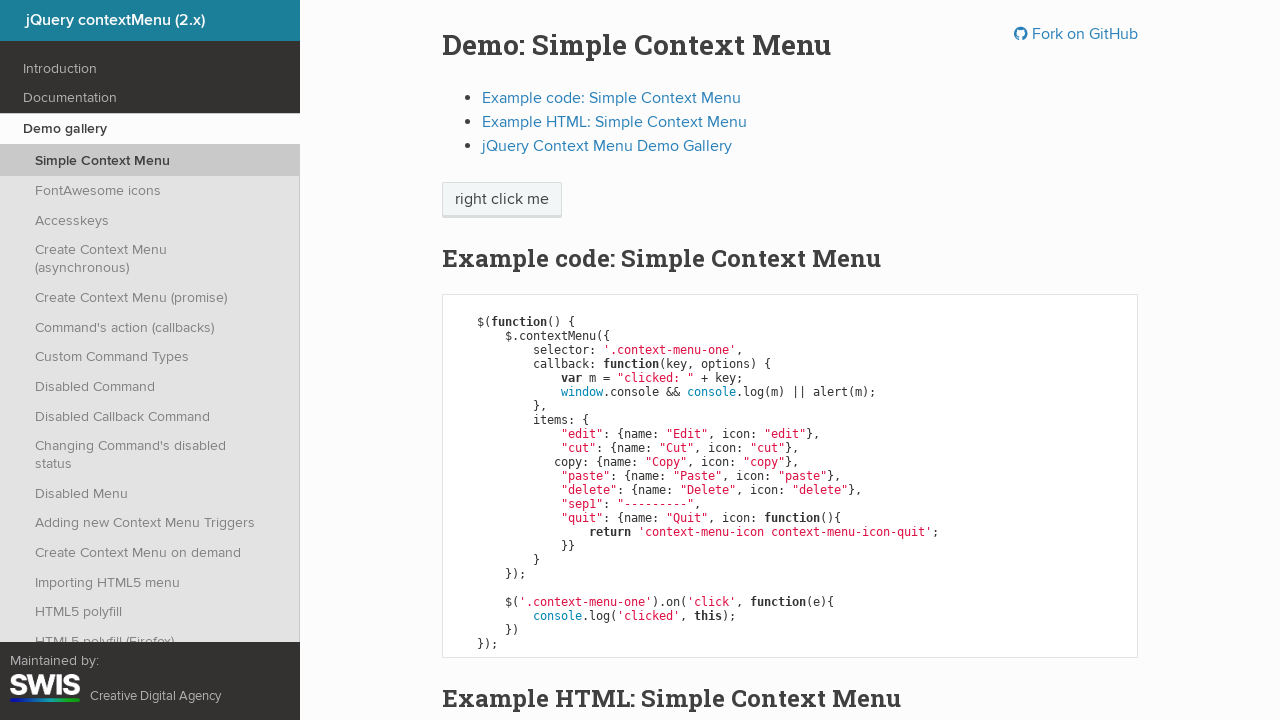

Located element for right-click context menu
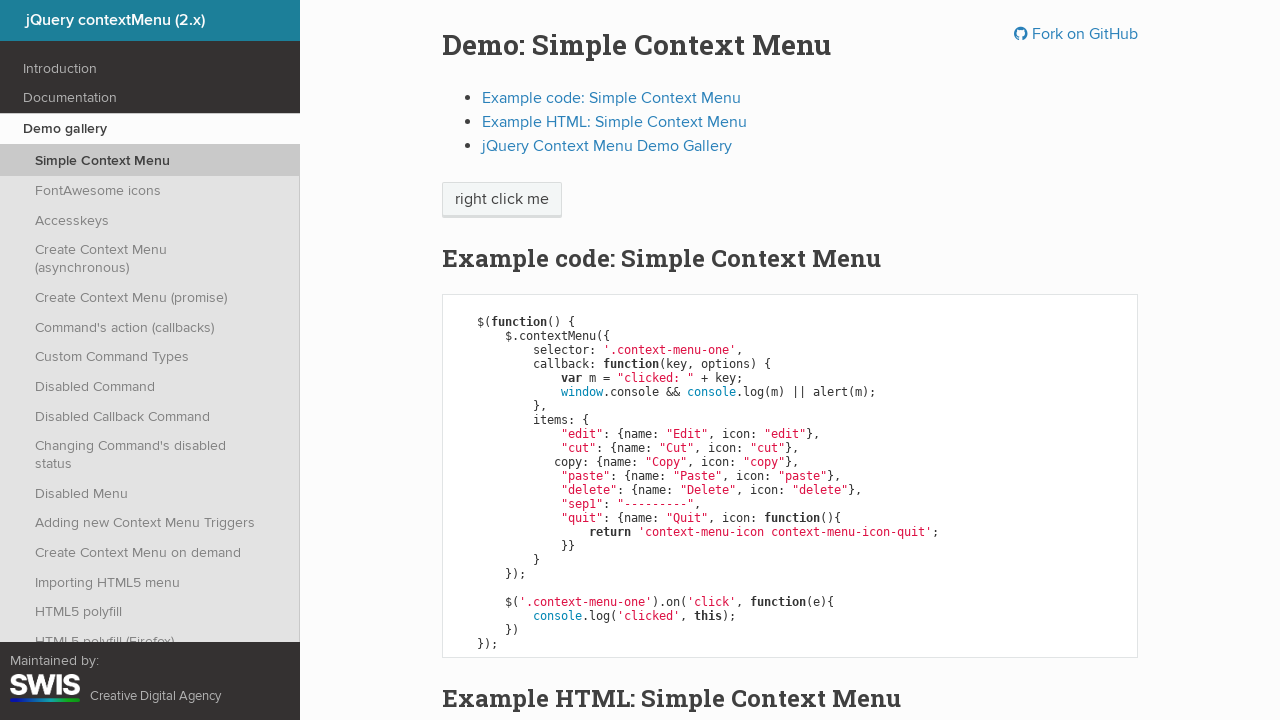

Performed right-click on element to open context menu at (502, 200) on xpath=//html/body/div/section/div/div/div/p/span
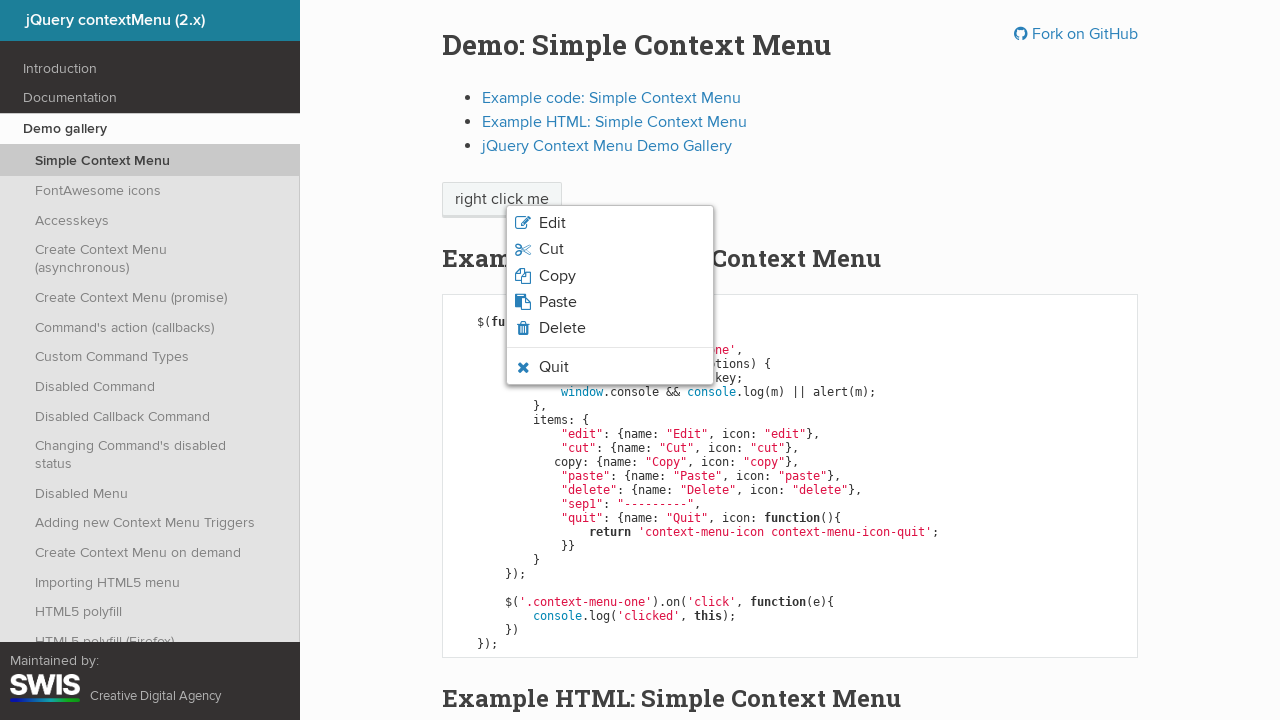

Clicked 'Paste' option from context menu at (610, 302) on xpath=//html/body/ul/li[4]
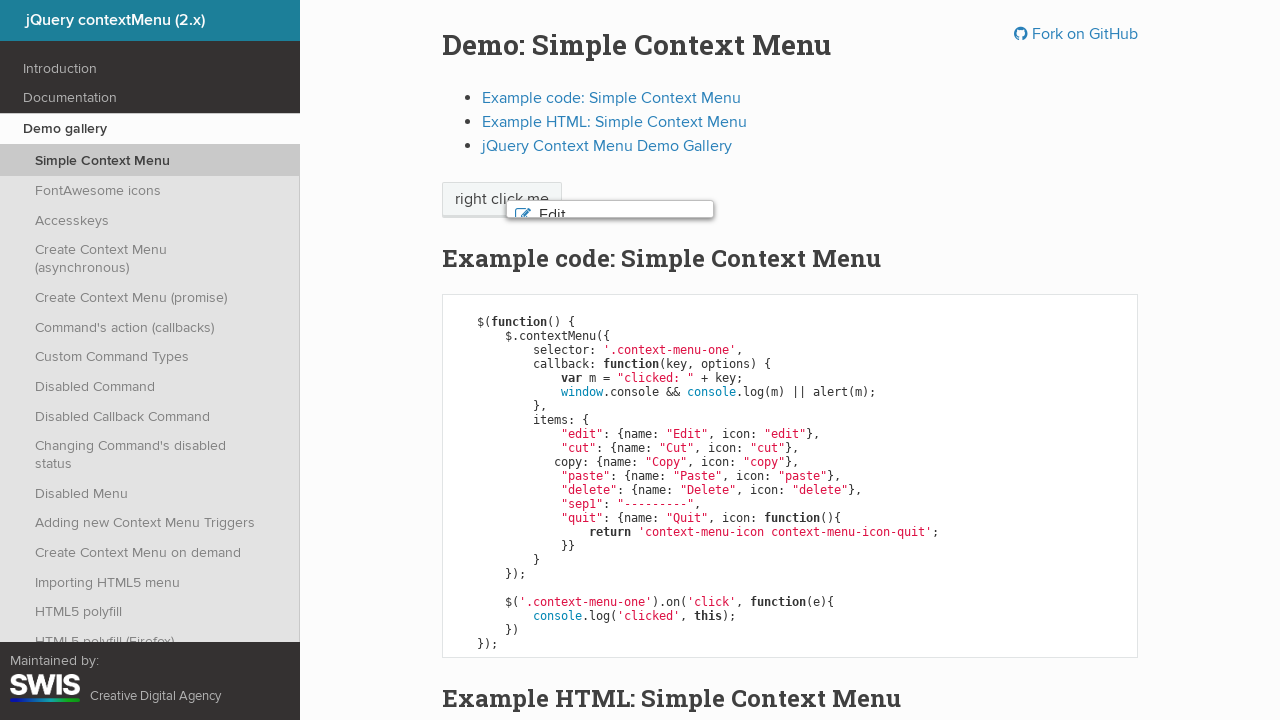

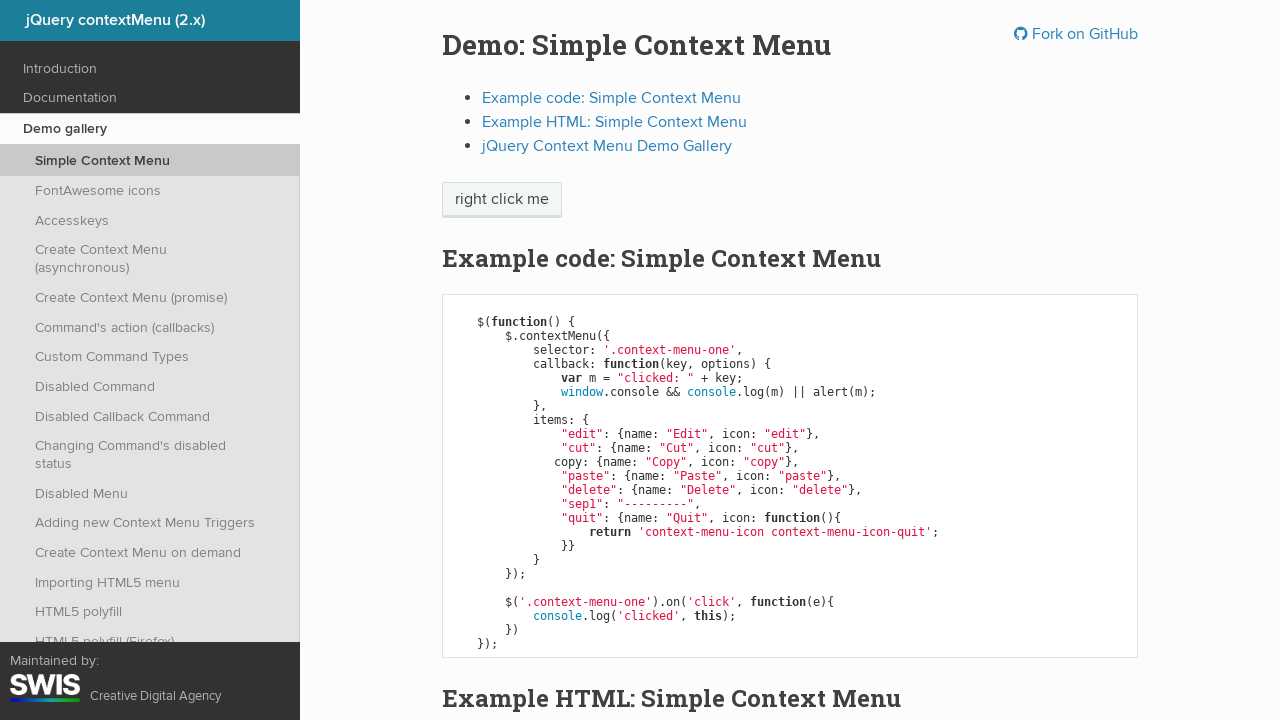